Tests sorting the Email column in ascending order by clicking the column header and verifying the text values are sorted alphabetically.

Starting URL: http://the-internet.herokuapp.com/tables

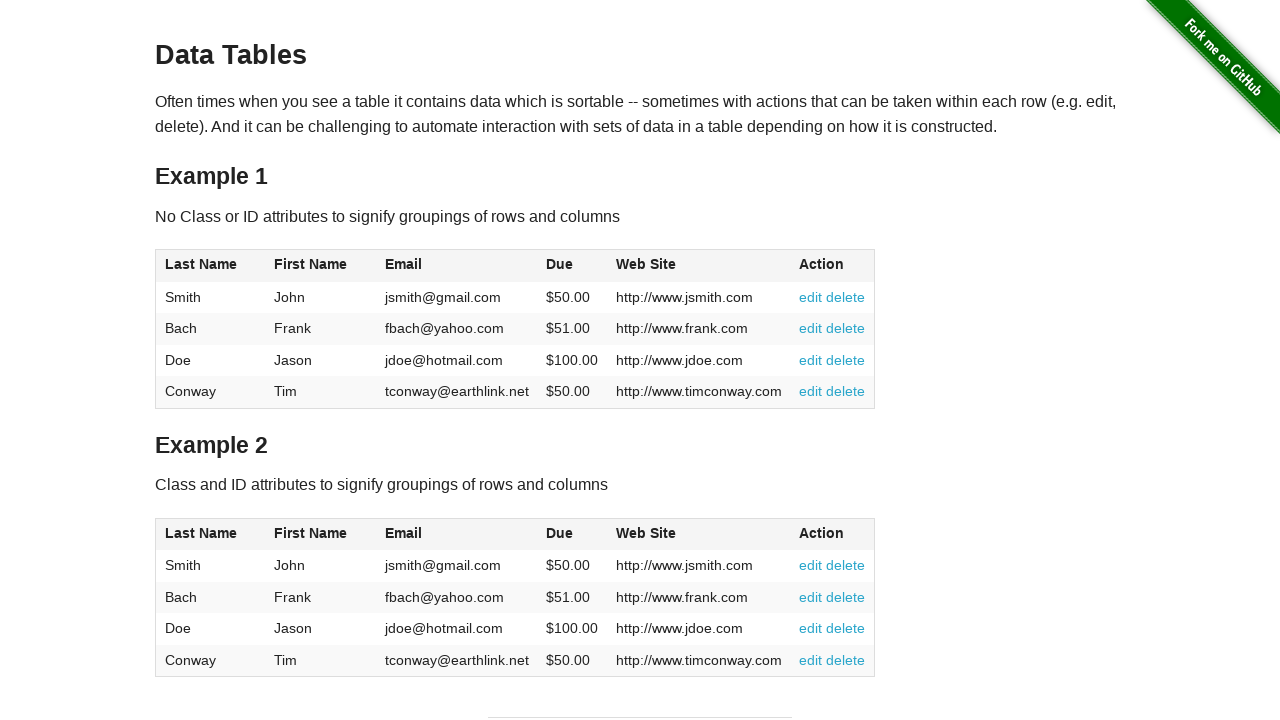

Clicked Email column header to sort in ascending order at (457, 266) on #table1 thead tr th:nth-of-type(3)
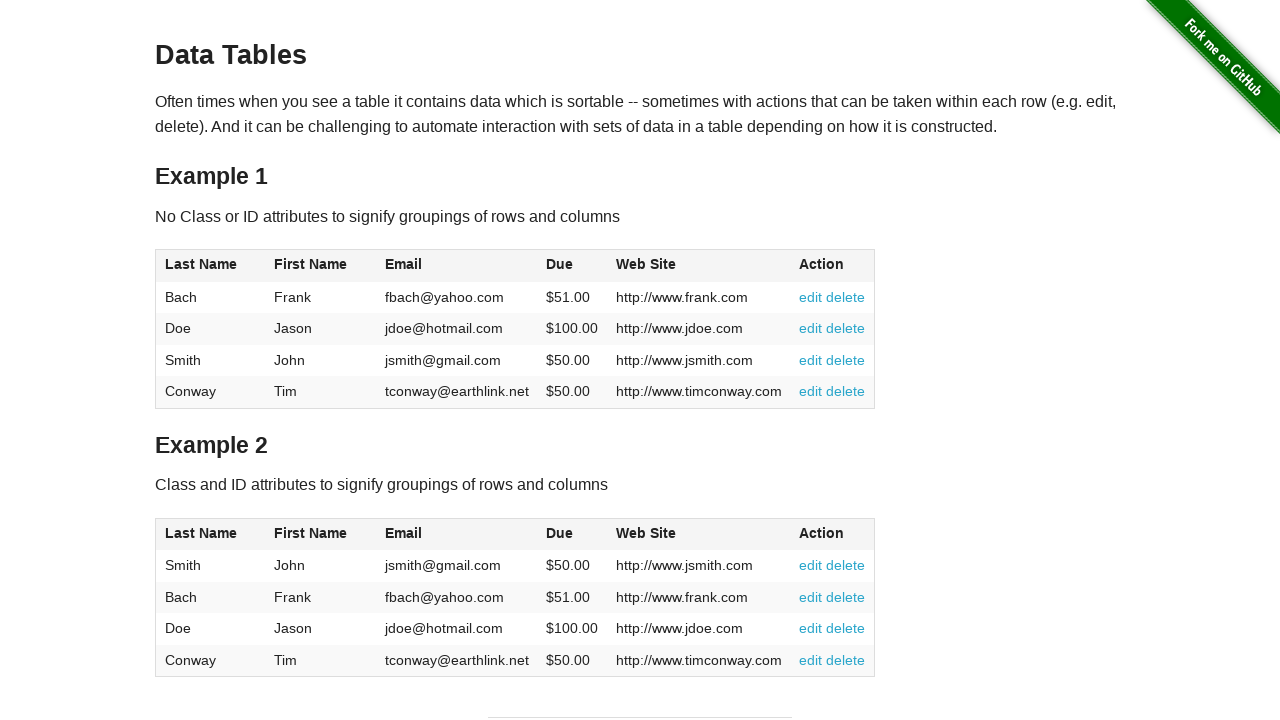

Email column data loaded and is present in table
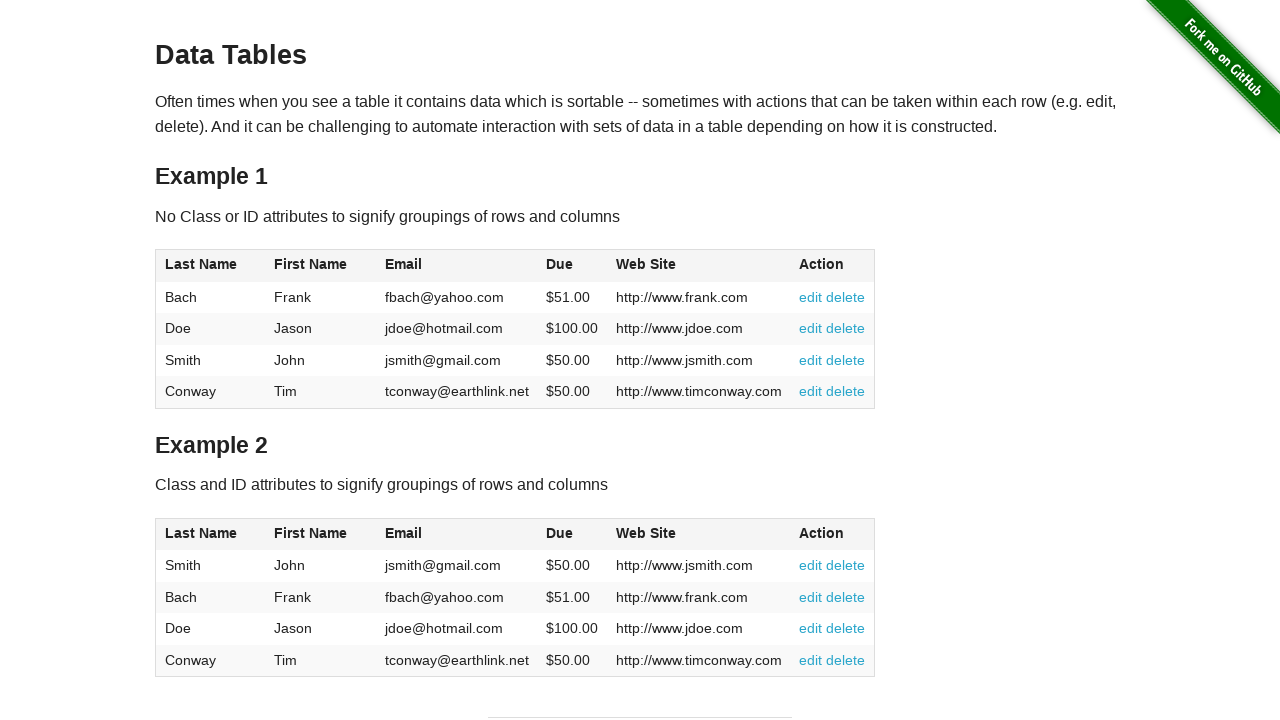

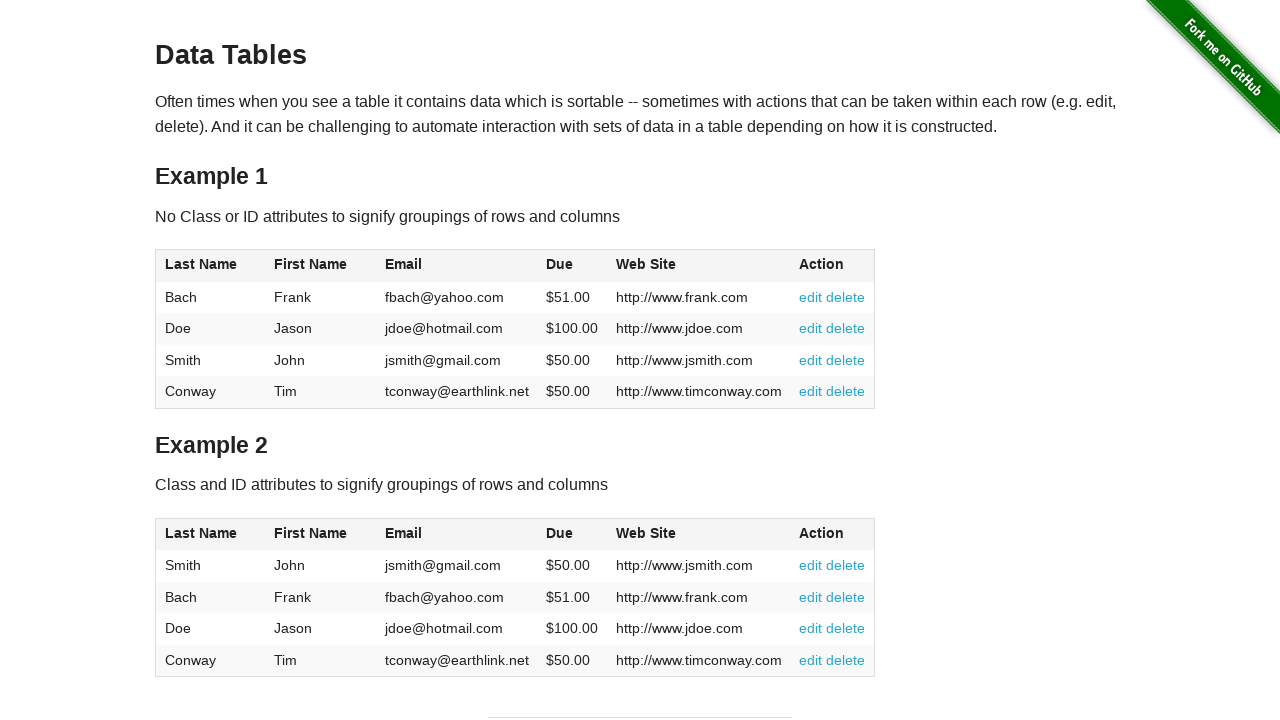